Tests Shadow DOM interaction by accessing elements inside single and nested shadow roots, retrieving and verifying text content from shadow DOM elements.

Starting URL: https://dev.automationtesting.in/shadow-dom

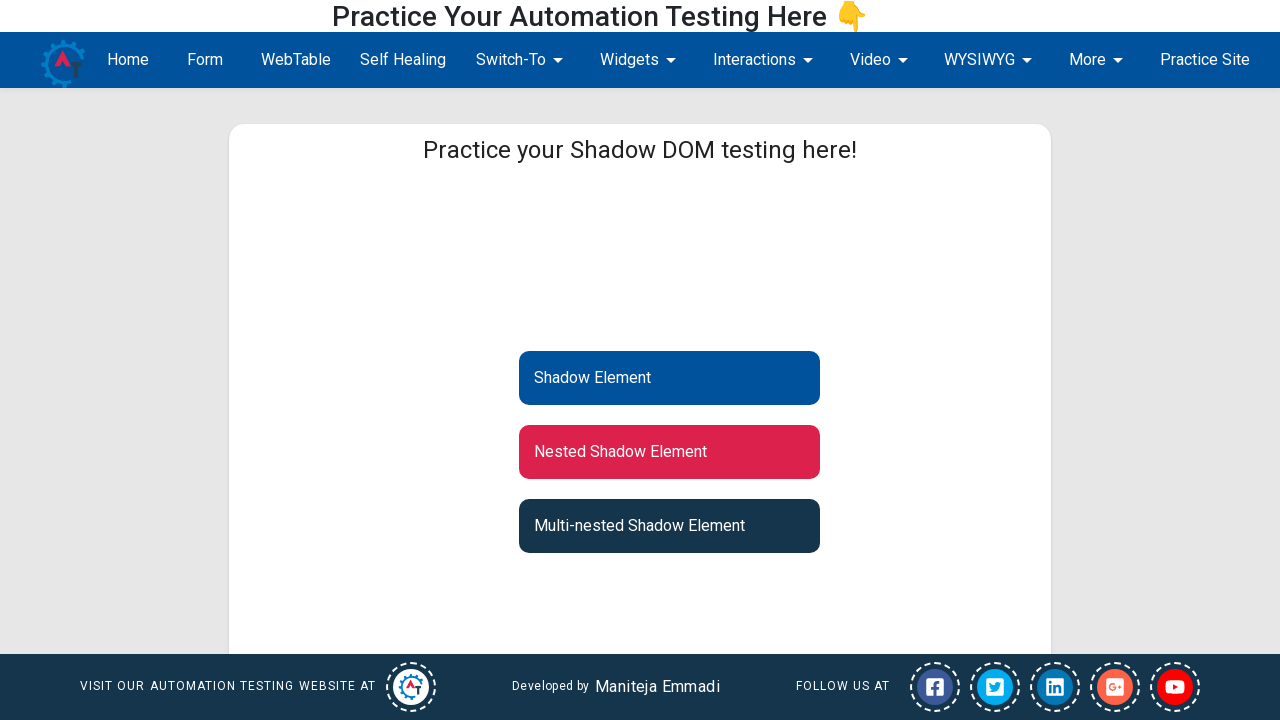

Set viewport size to 1920x1080
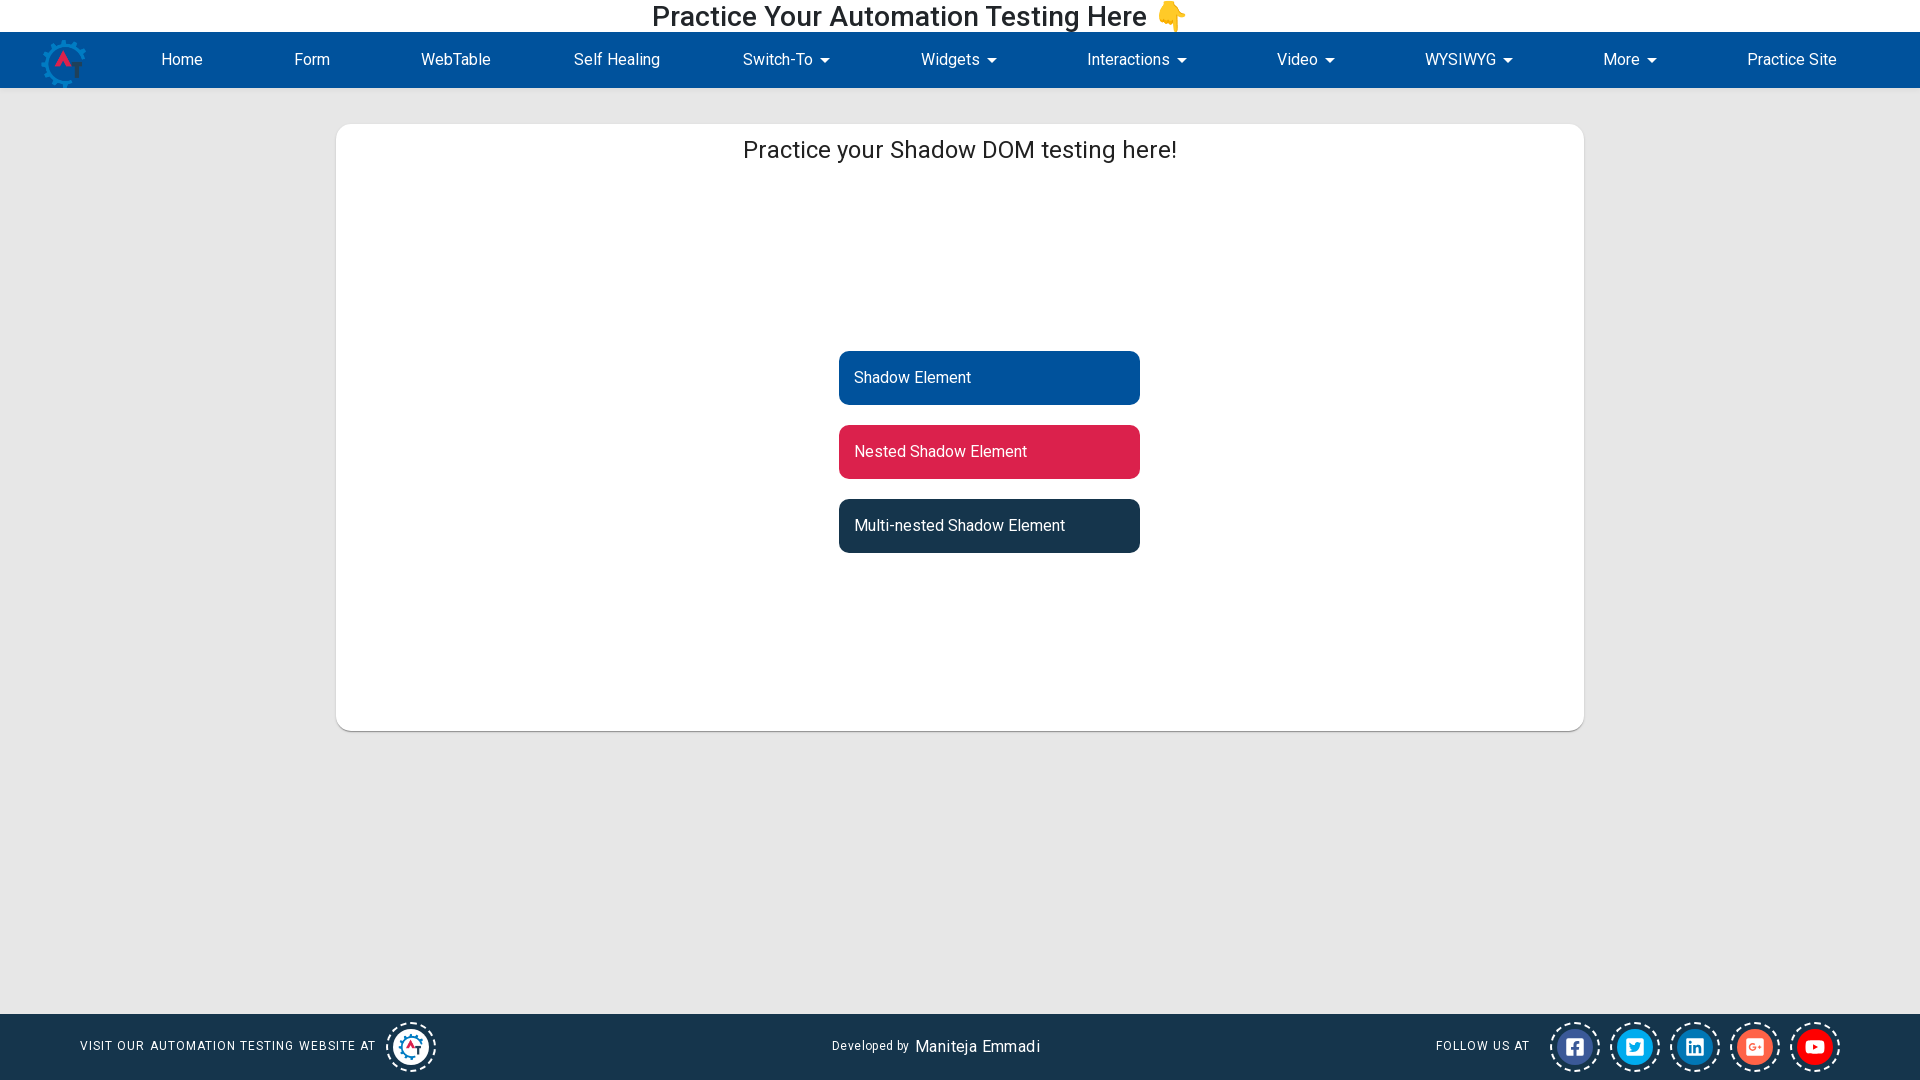

Located element inside single shadow DOM
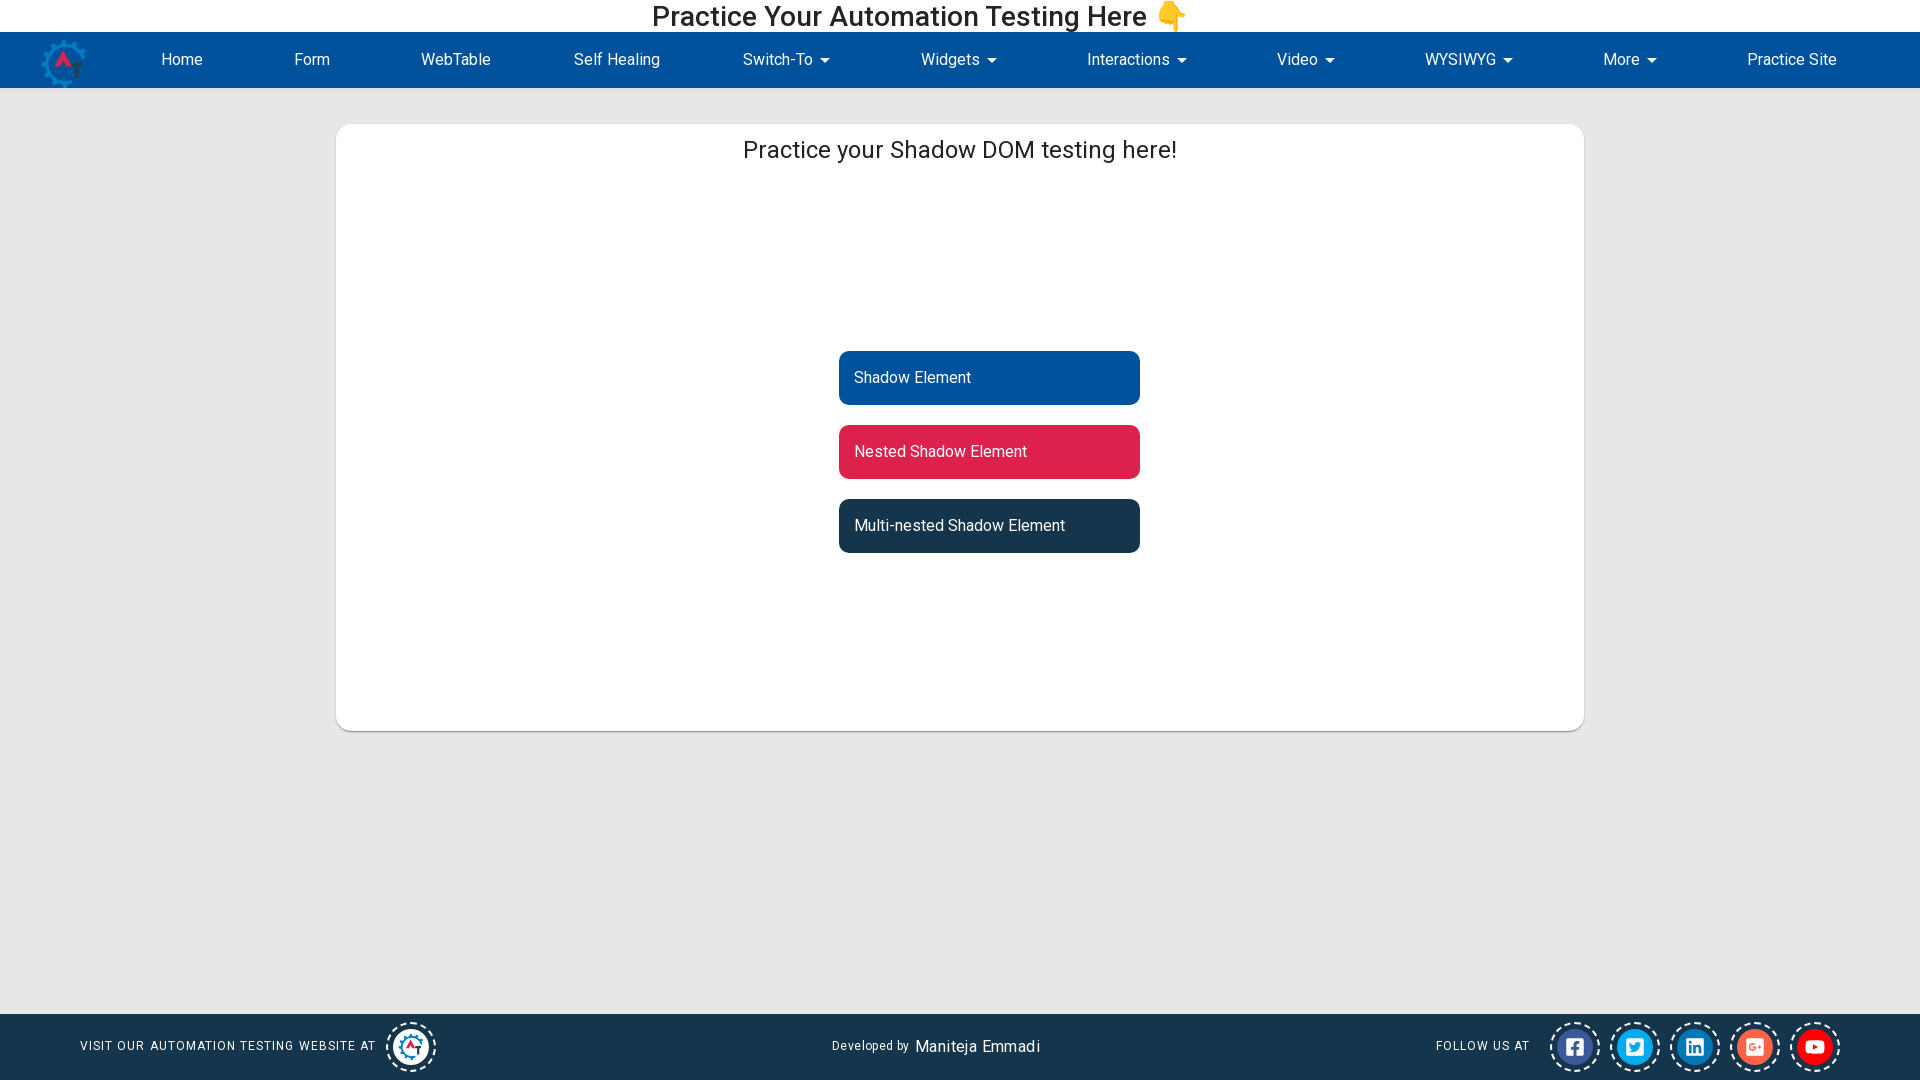

Retrieved text content from single shadow DOM: 'Shadow Element'
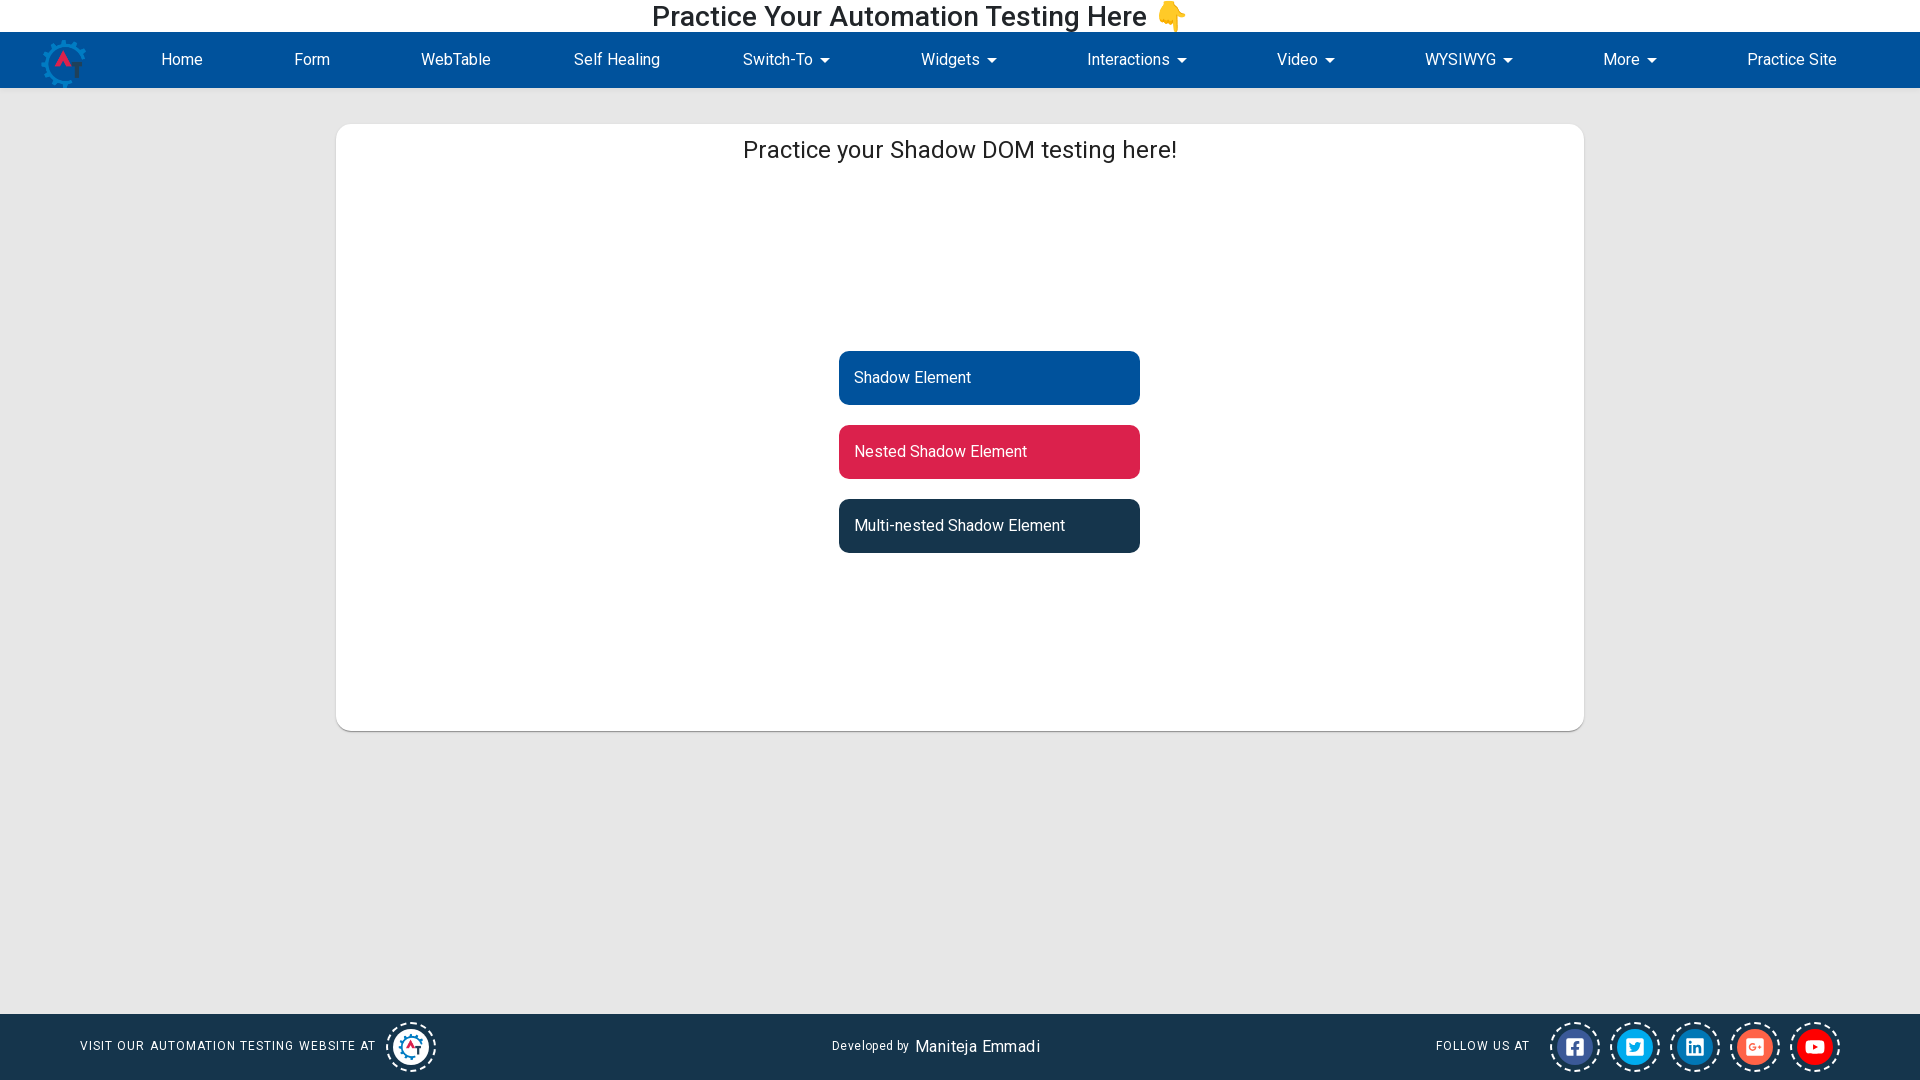

Located element inside nested shadow DOMs (3 levels deep)
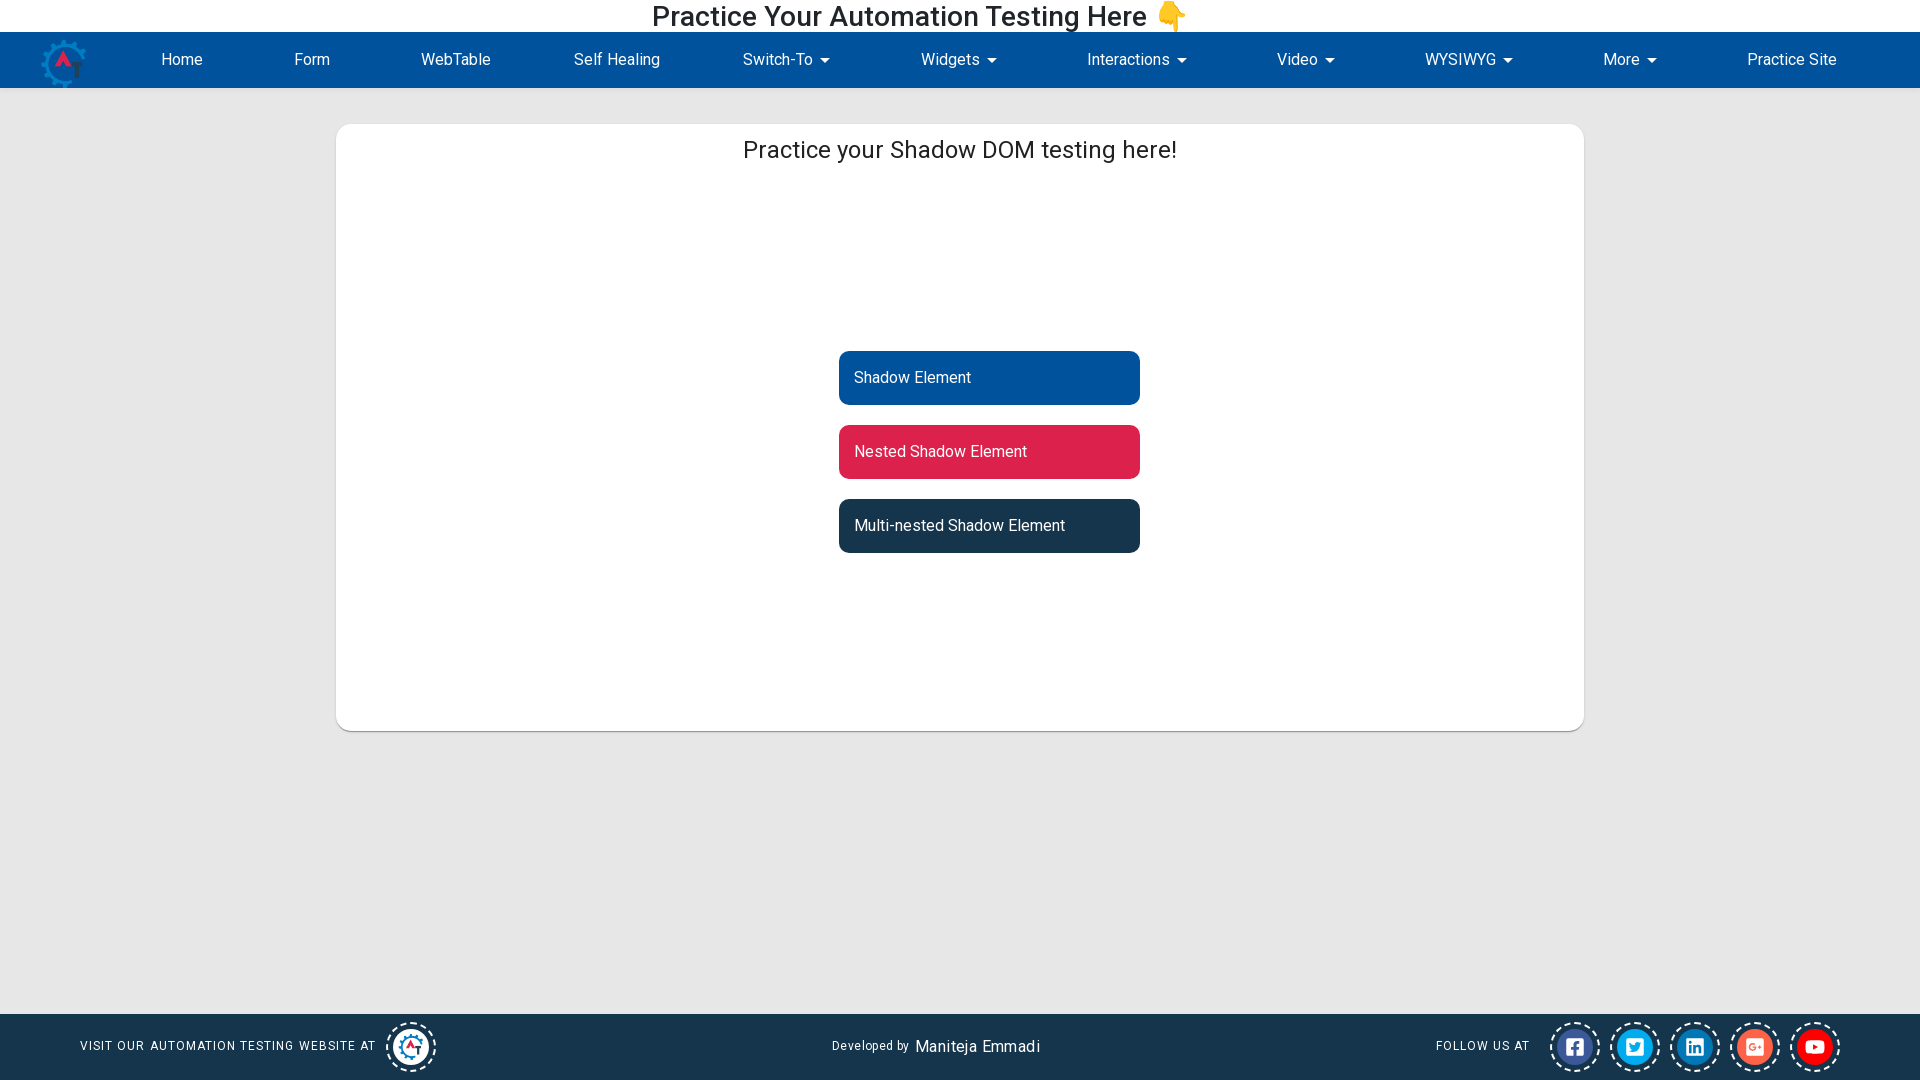

Retrieved text content from nested shadow DOM: 'Multi-nested Shadow Element'
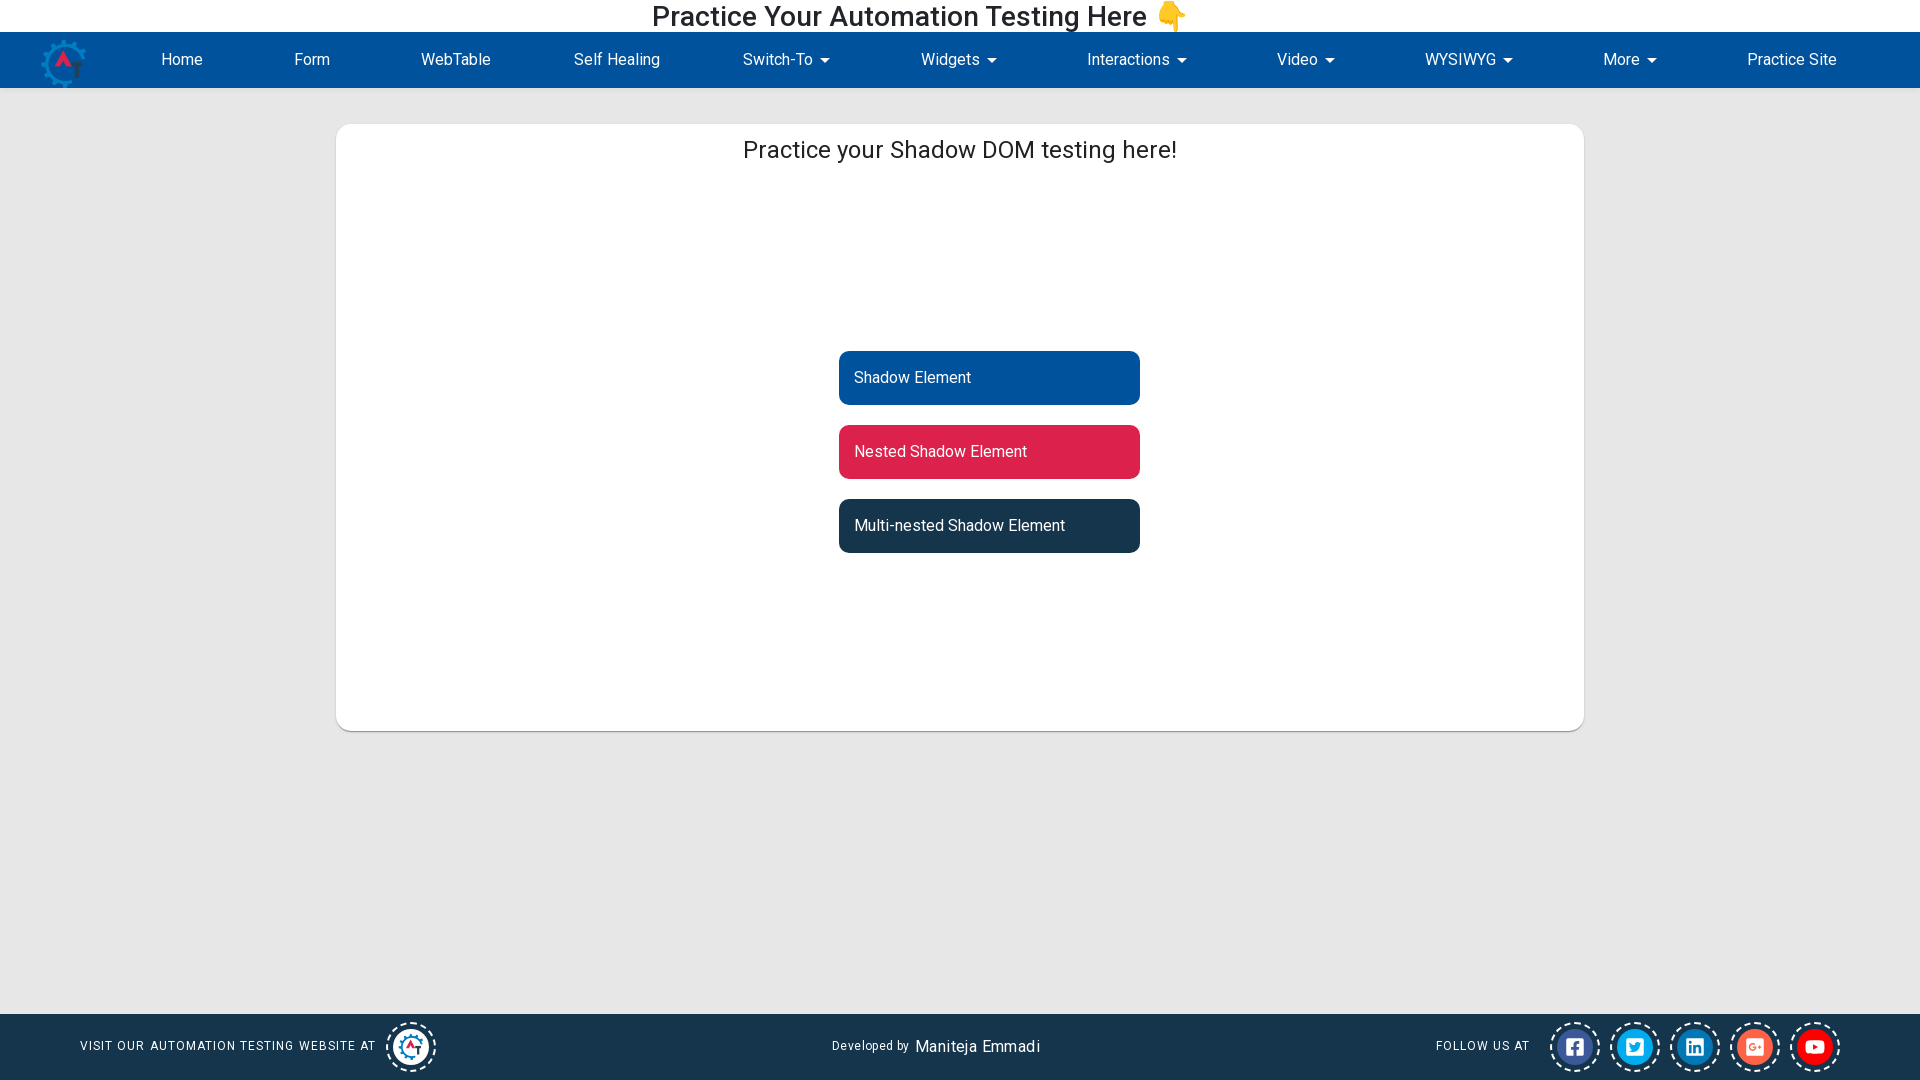

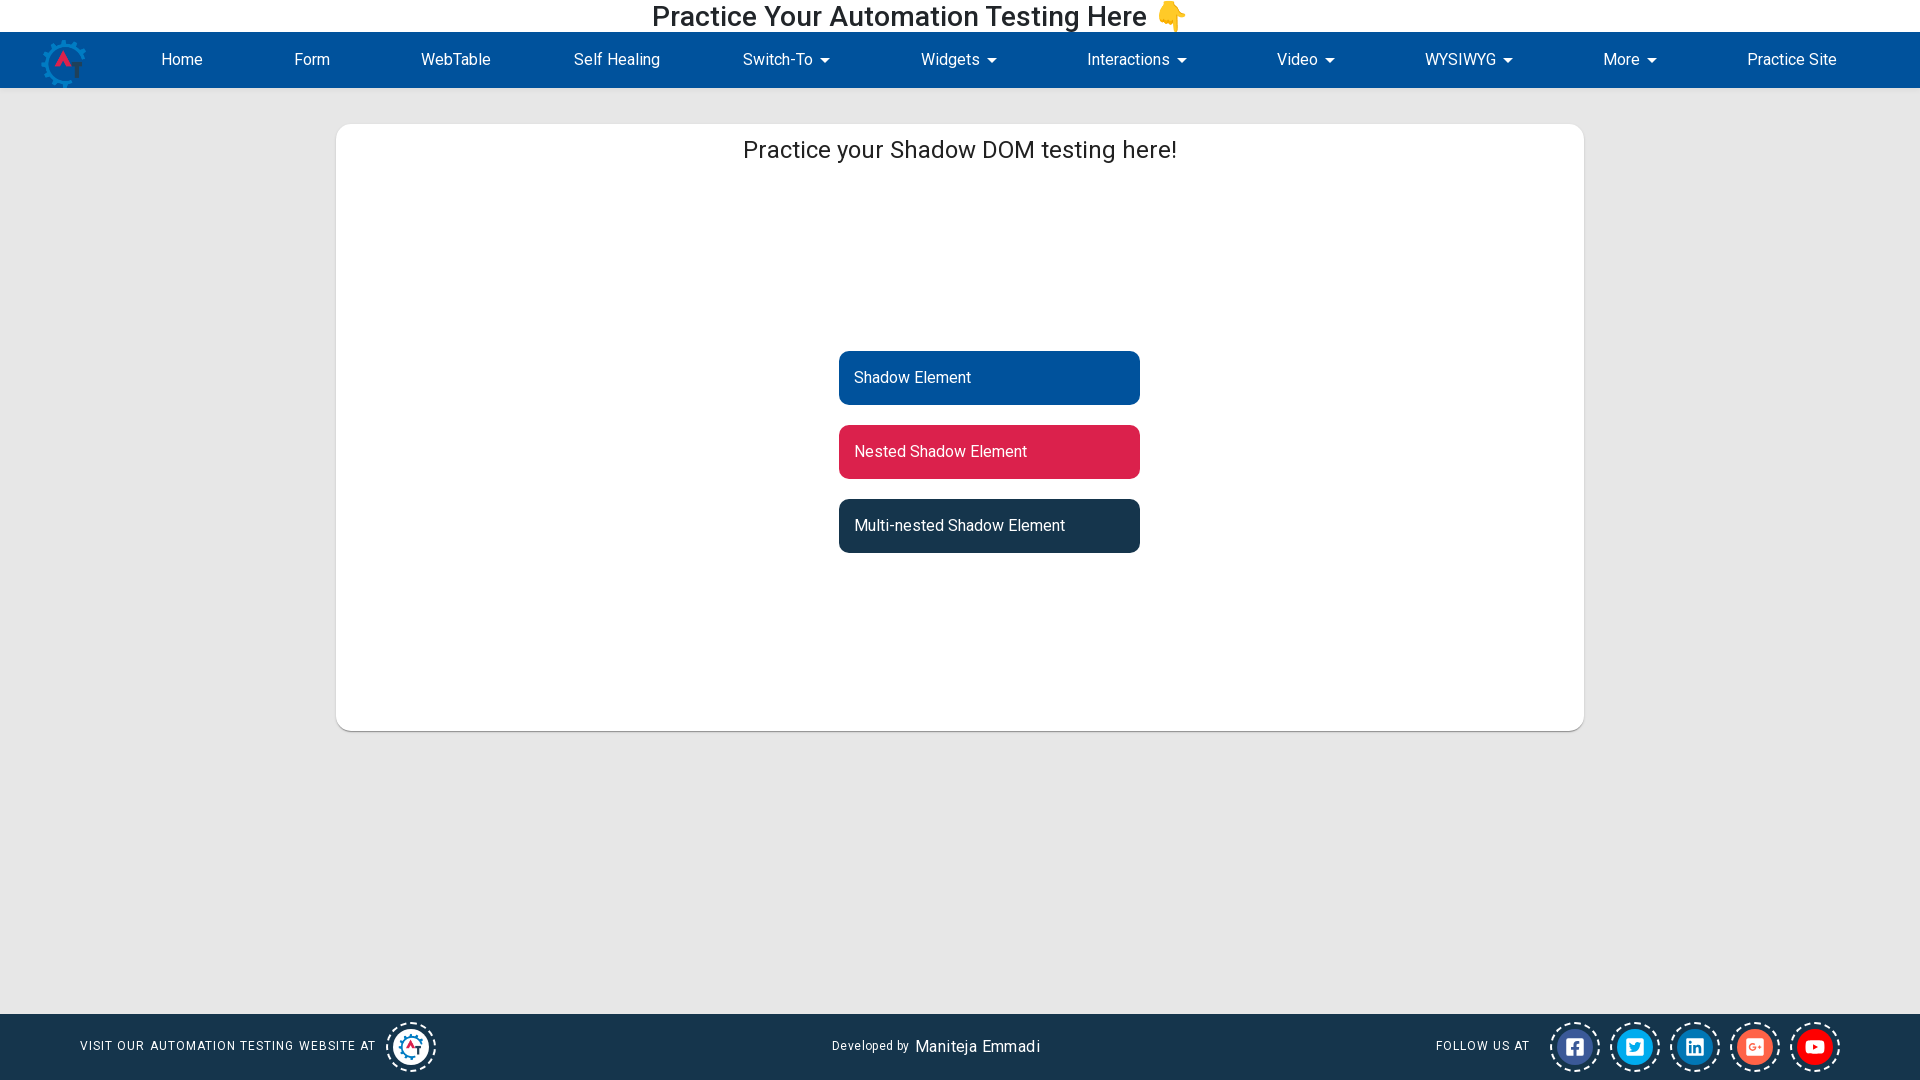